Tests registration form validation by entering a 4-digit zip code and verifying the error message

Starting URL: https://sharelane.com/cgi-bin/register.py

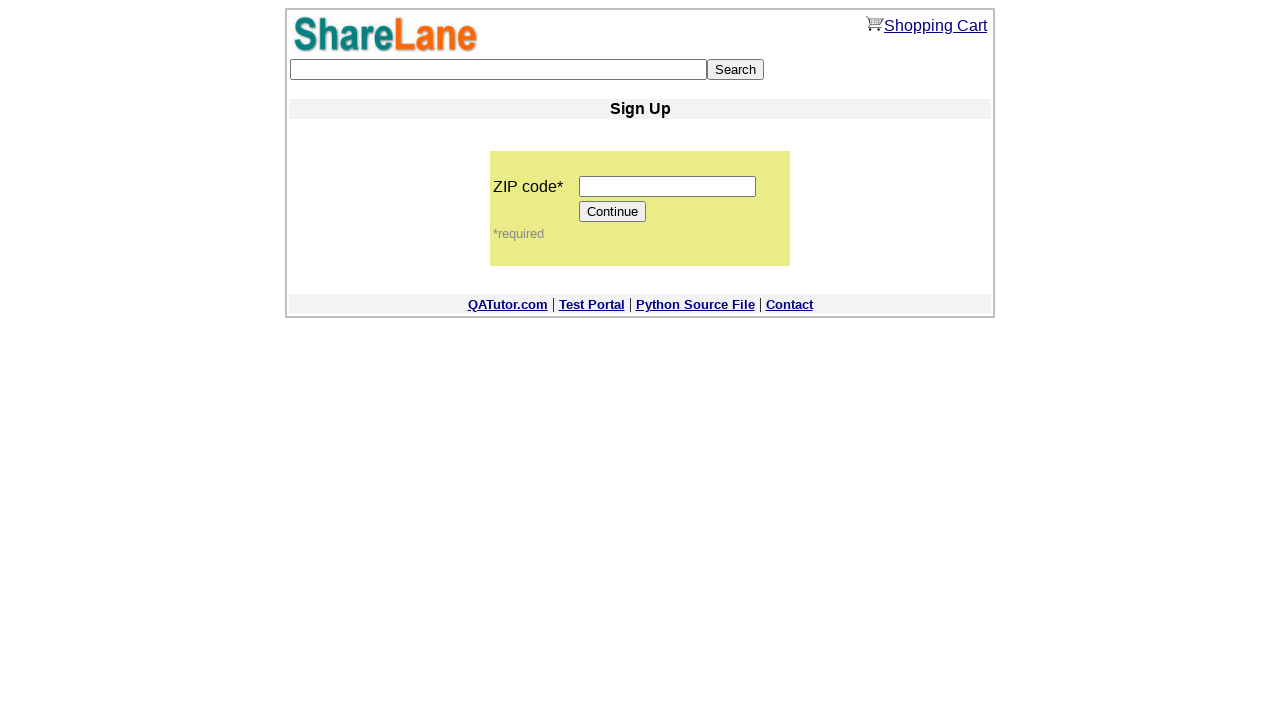

Filled zip code field with 4-digit value '1234' on input[name='zip_code']
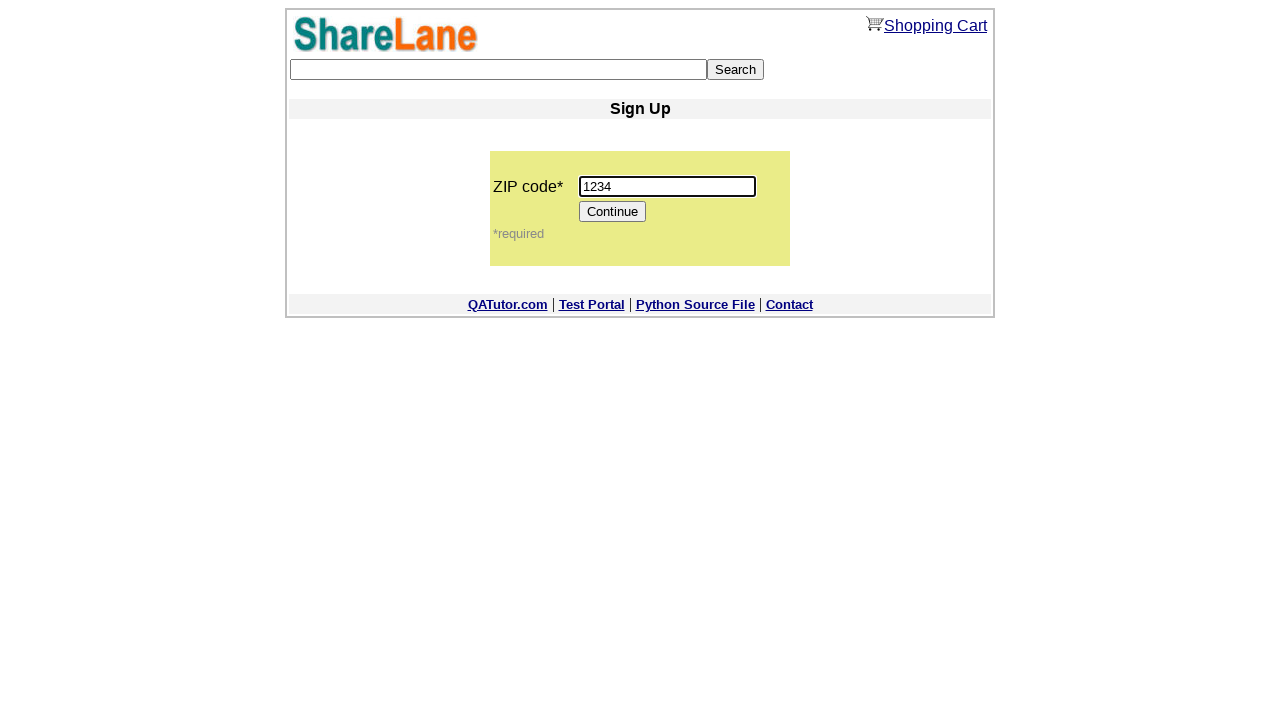

Clicked Continue button to submit form at (613, 212) on input[value='Continue']
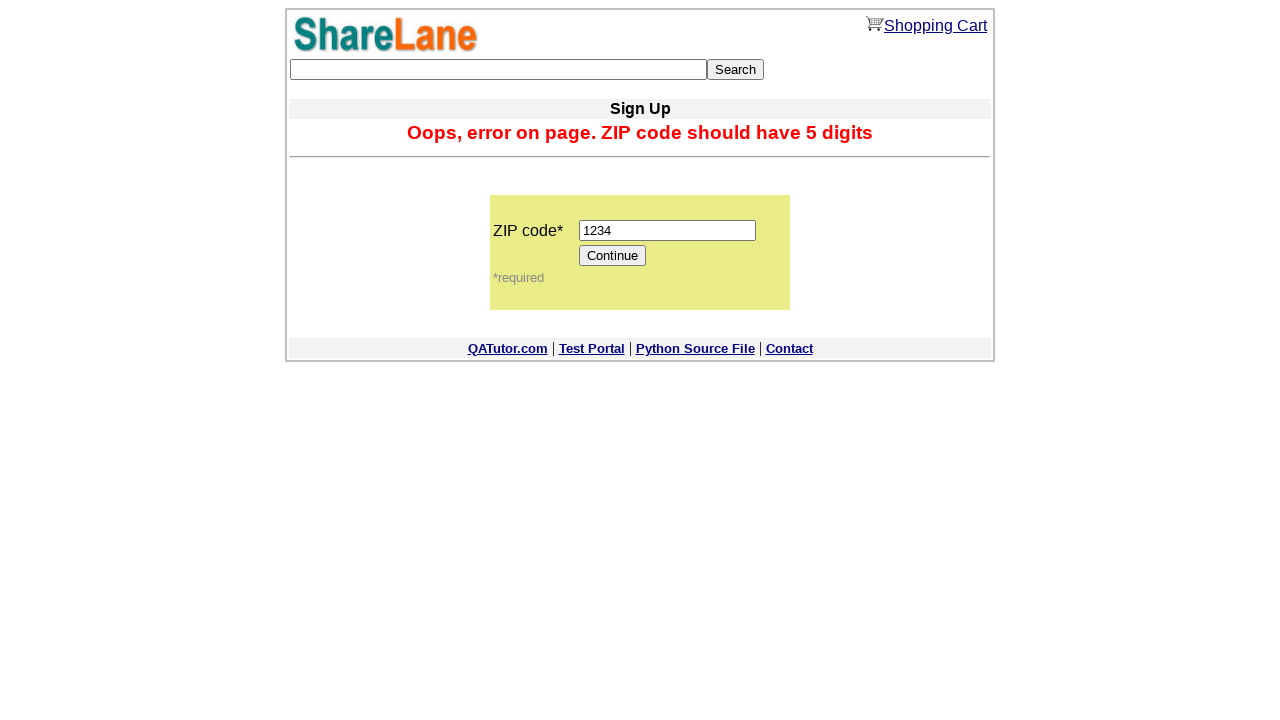

Retrieved error message text from page
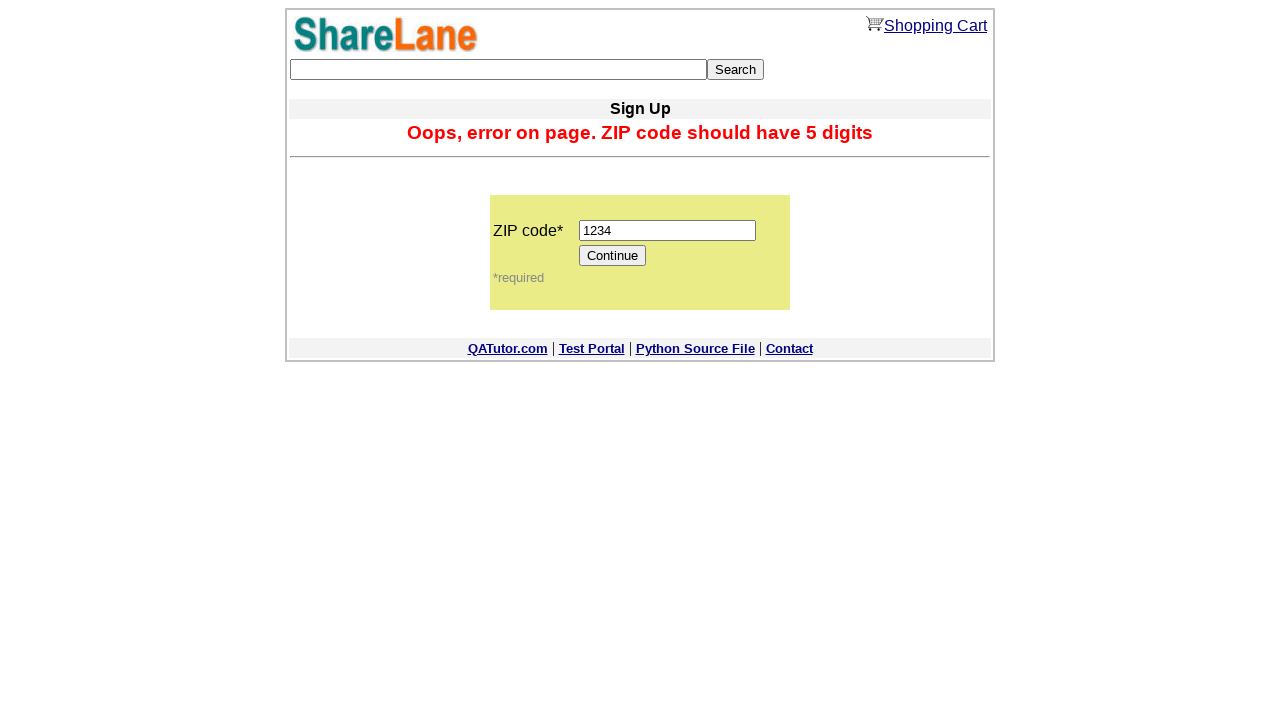

Verified error message: 'Oops, error on page. ZIP code should have 5 digits'
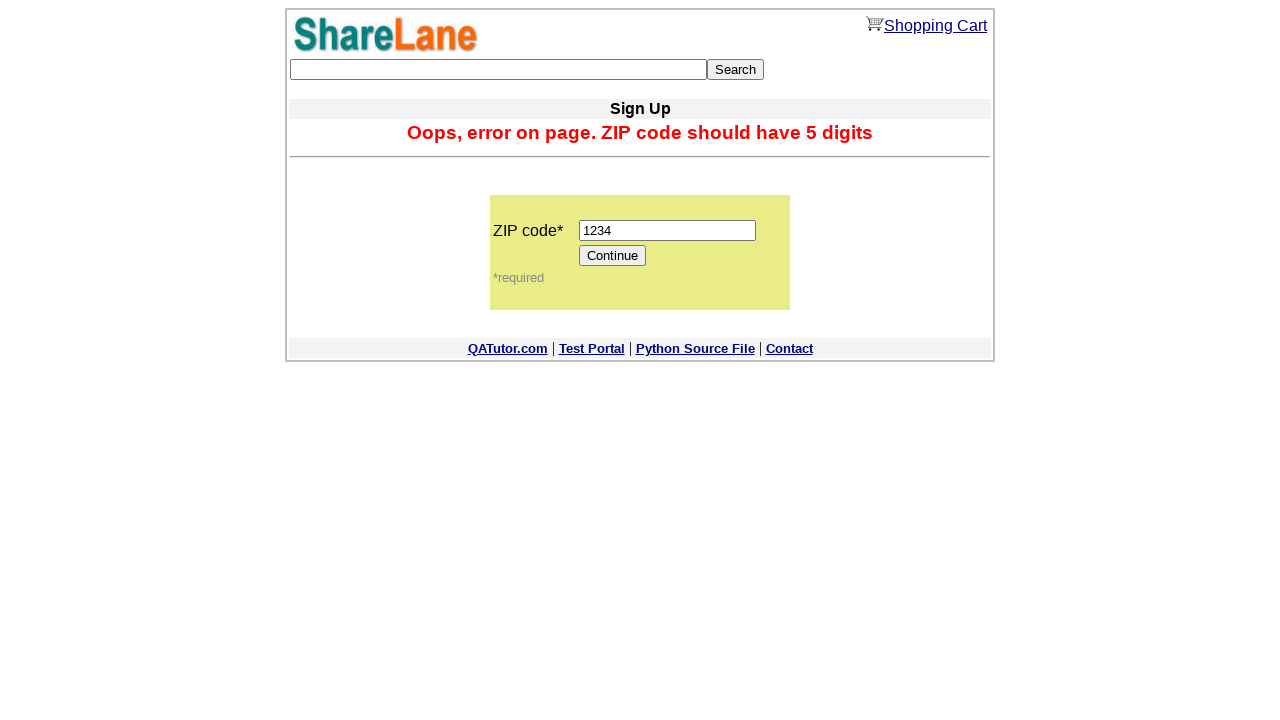

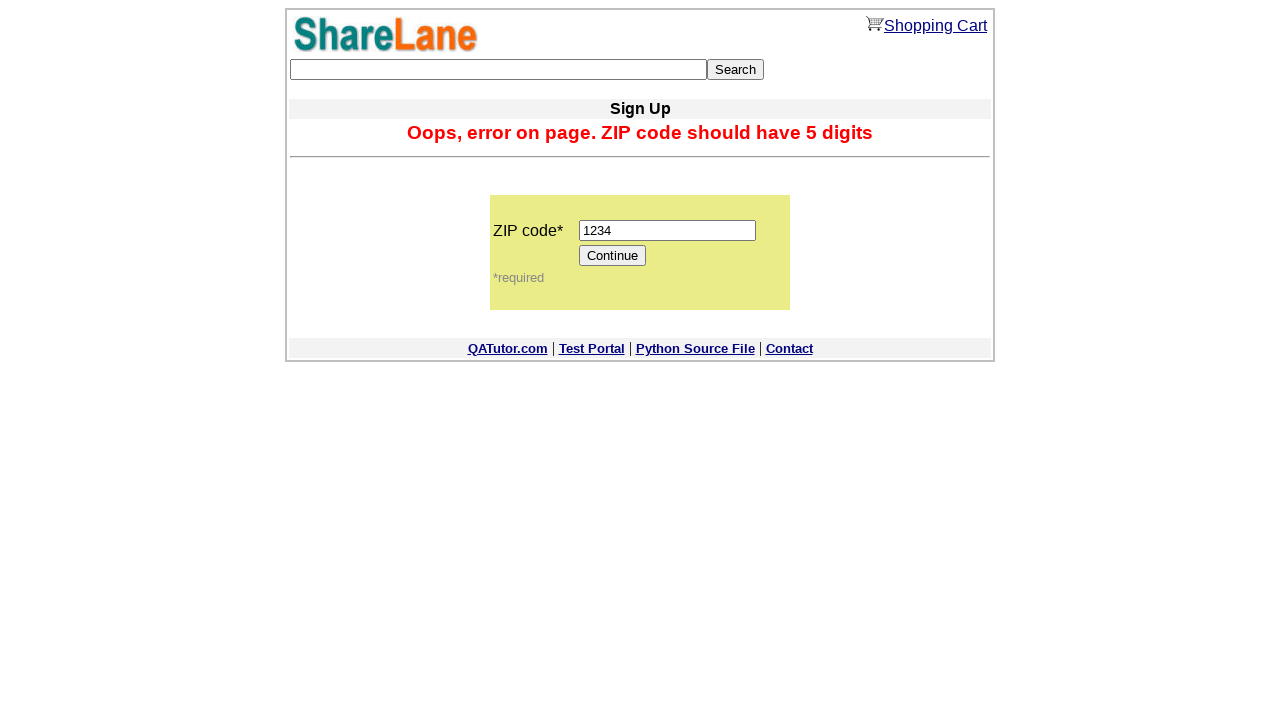